Tests text copying and pasting functionality on a registration form using double-click to select text, copy it, and paste into another field

Starting URL: https://demo.automationtesting.in/Register.html

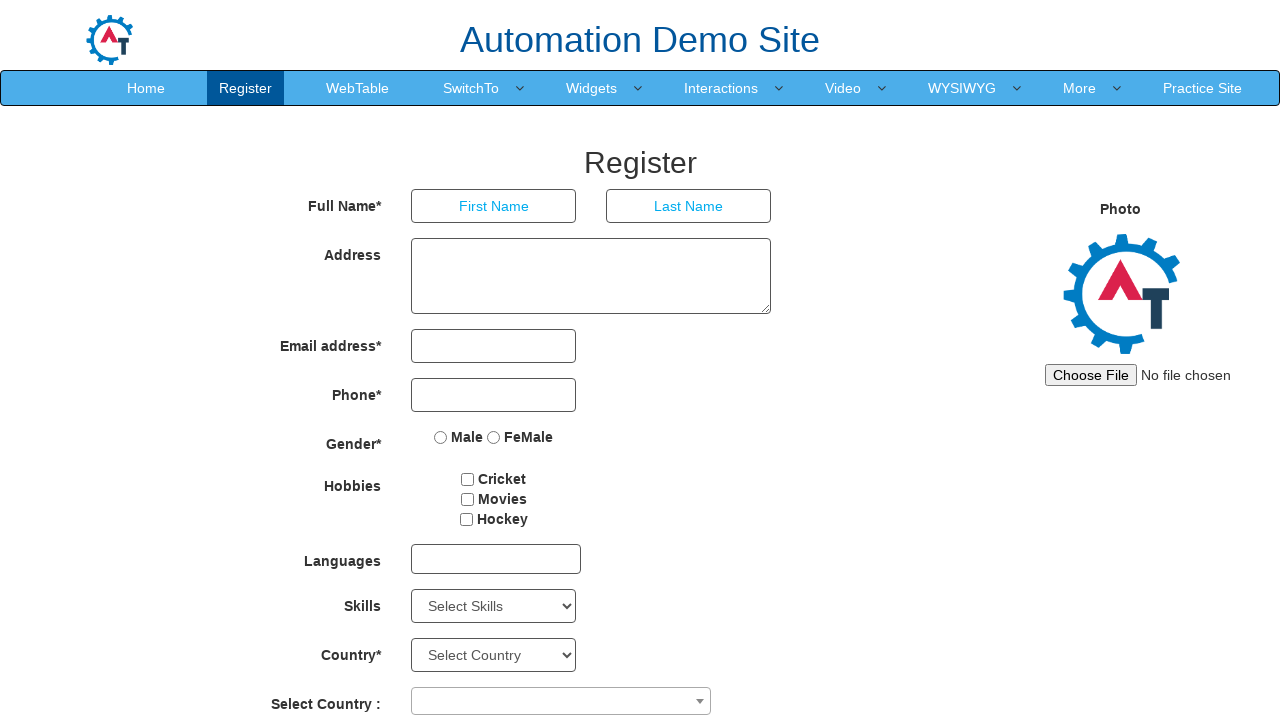

Filled first name field with 'SOHAN' on //input[@placeholder='First Name']
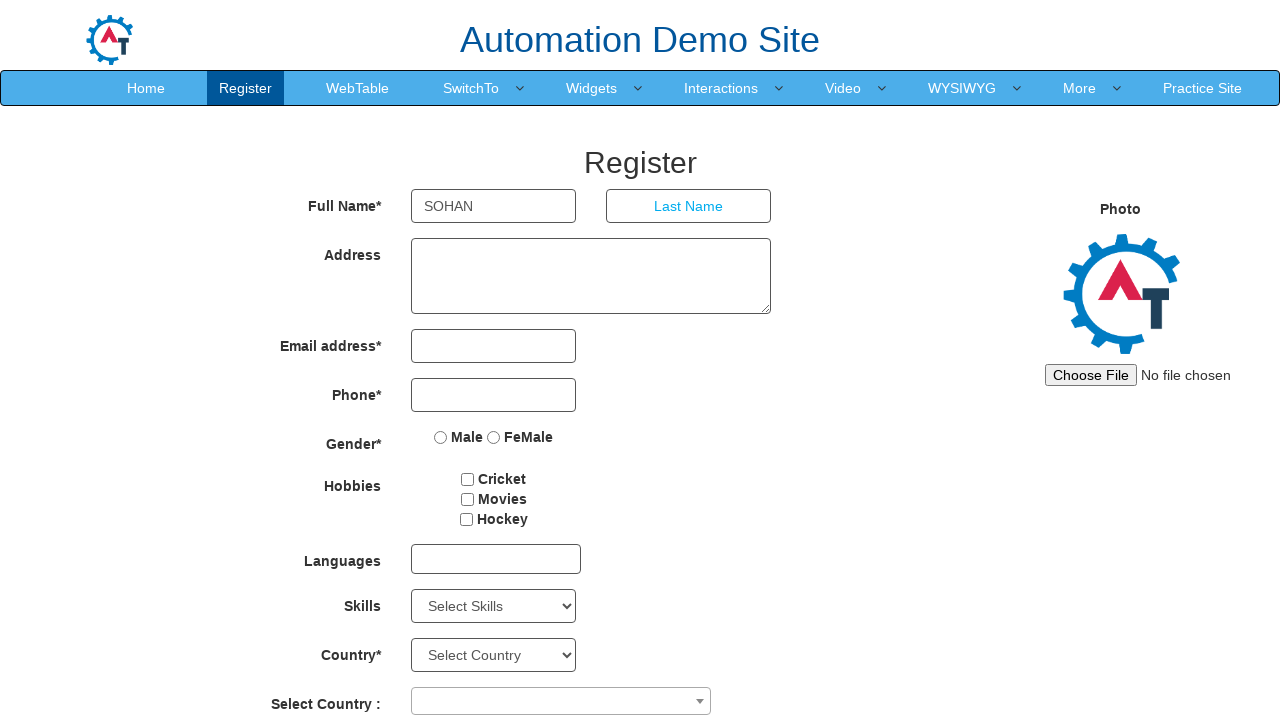

Double-clicked first name field to select all text at (494, 206) on xpath=//input[@placeholder='First Name']
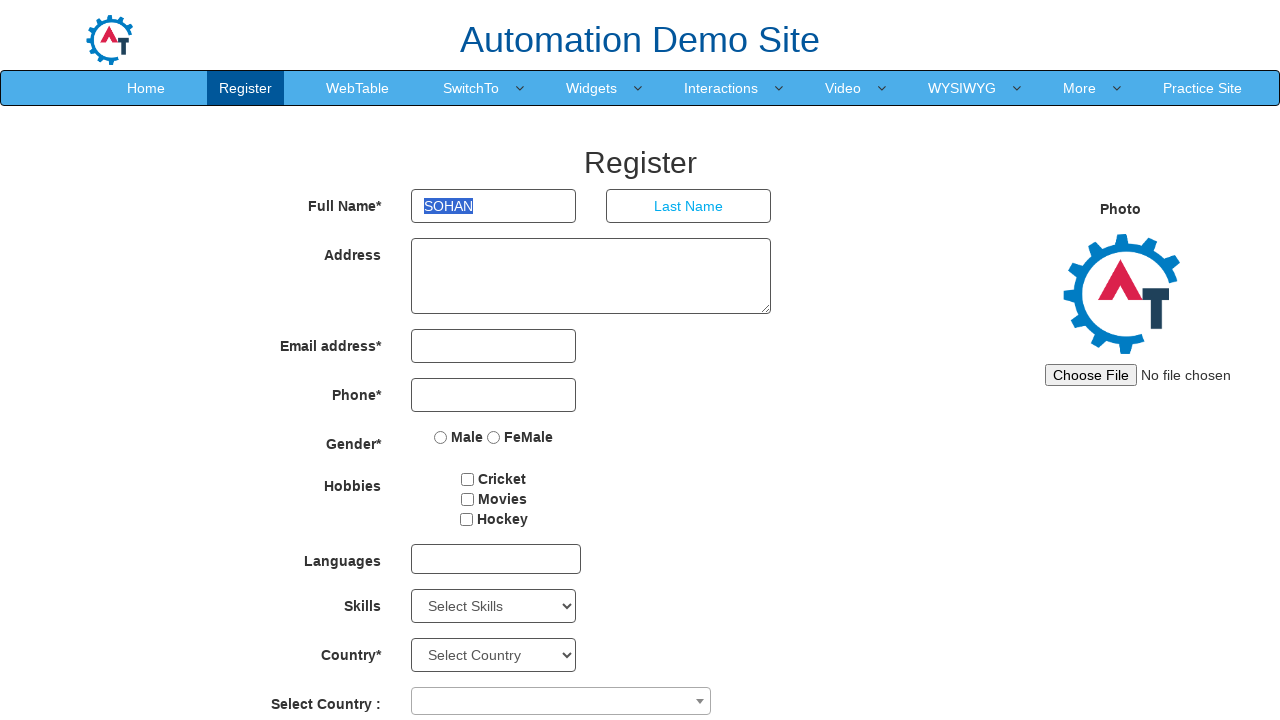

Copied selected text from first name field using Ctrl+C
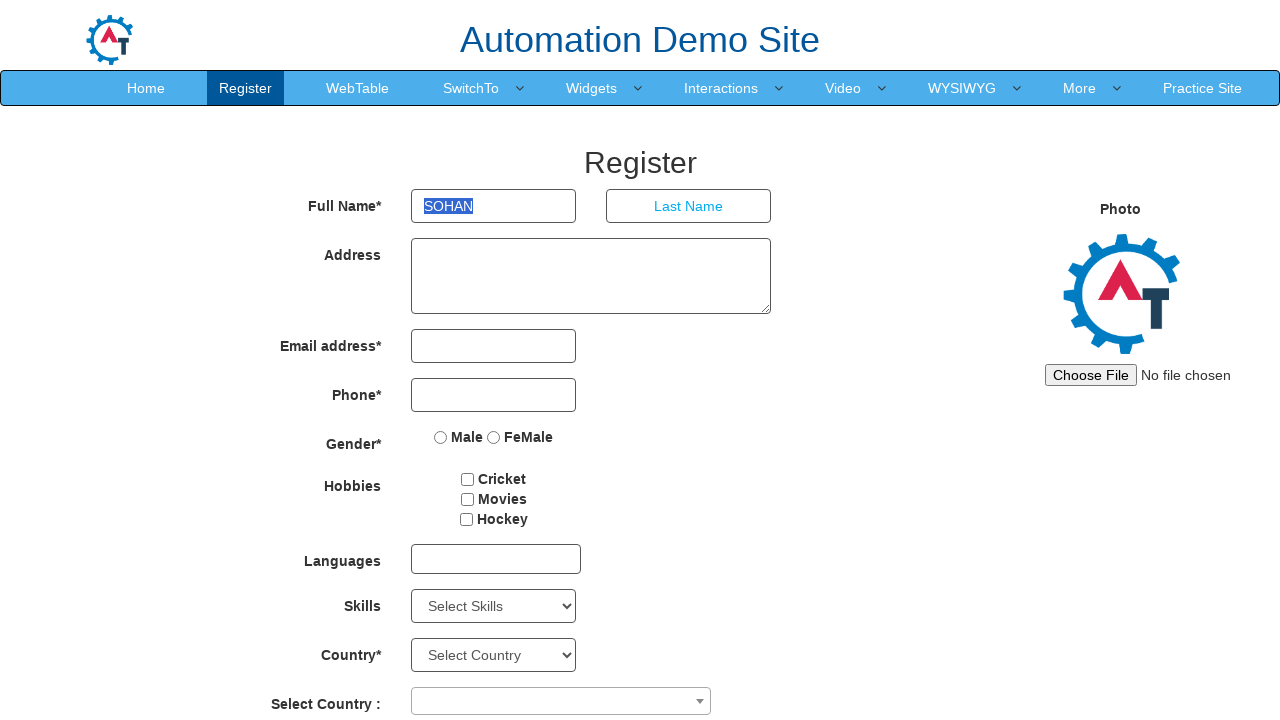

Clicked on last name field at (689, 206) on xpath=//input[@placeholder='Last Name']
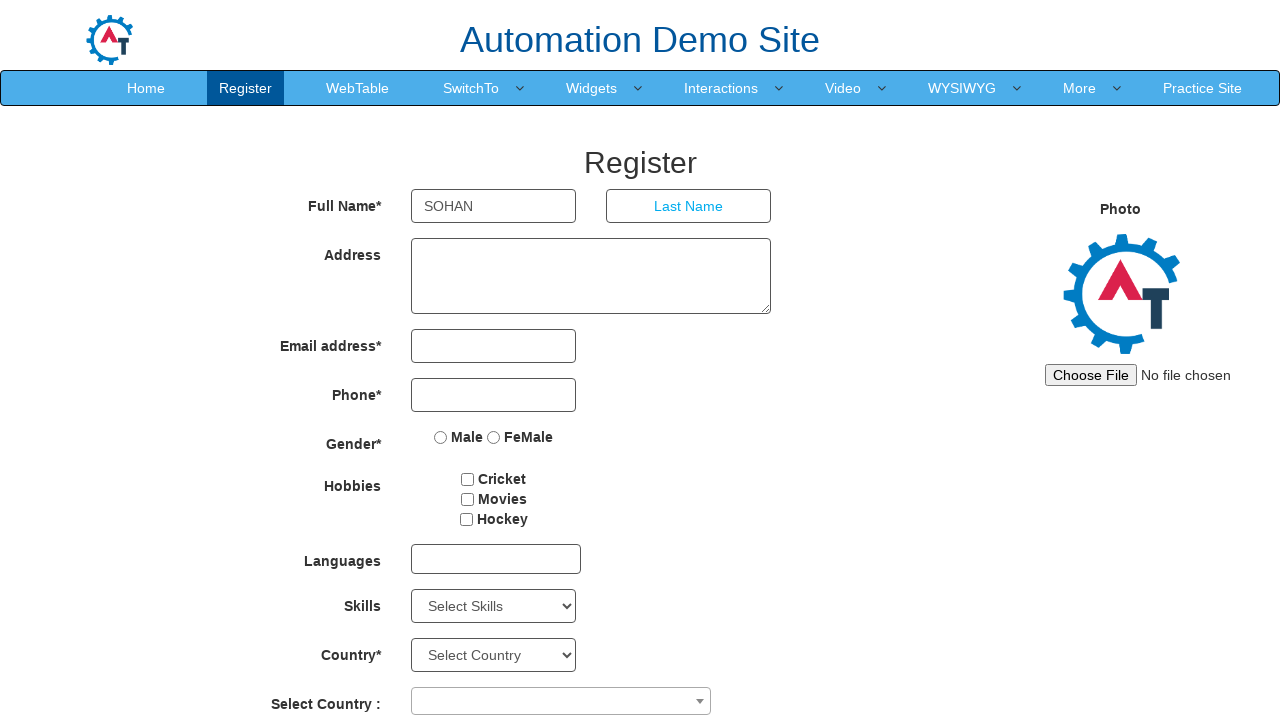

Pasted copied text into last name field using Ctrl+V
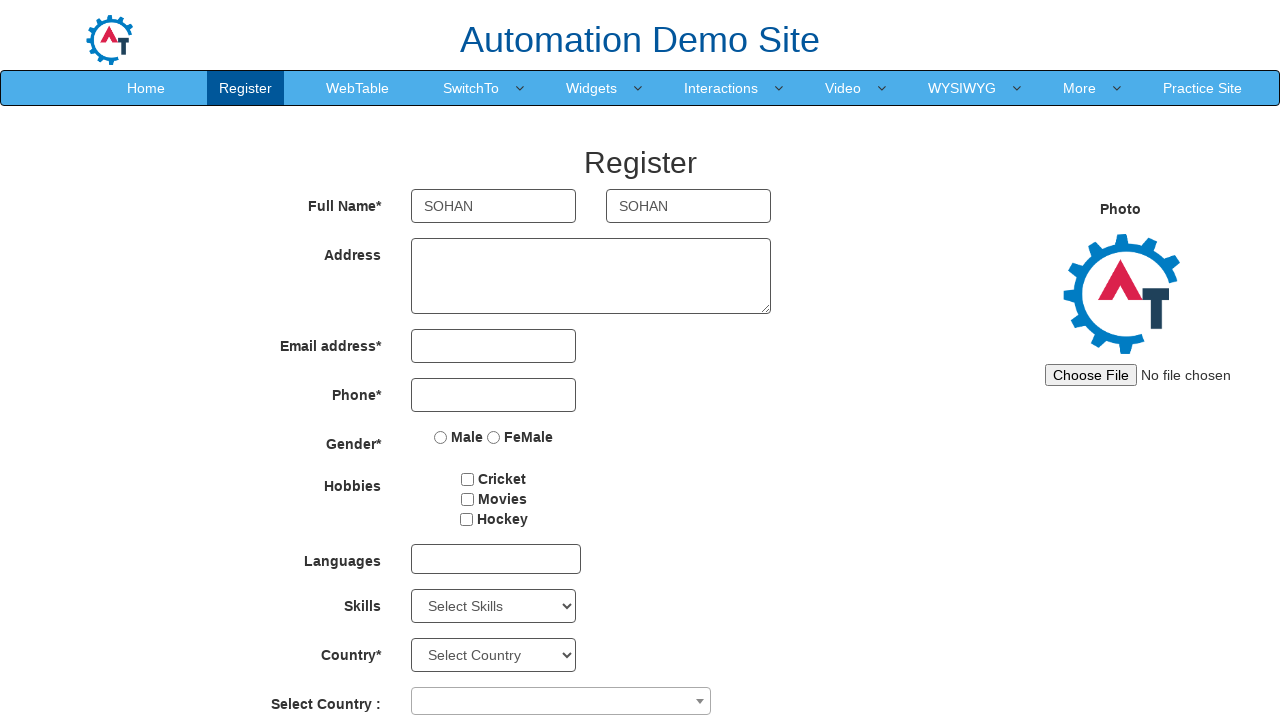

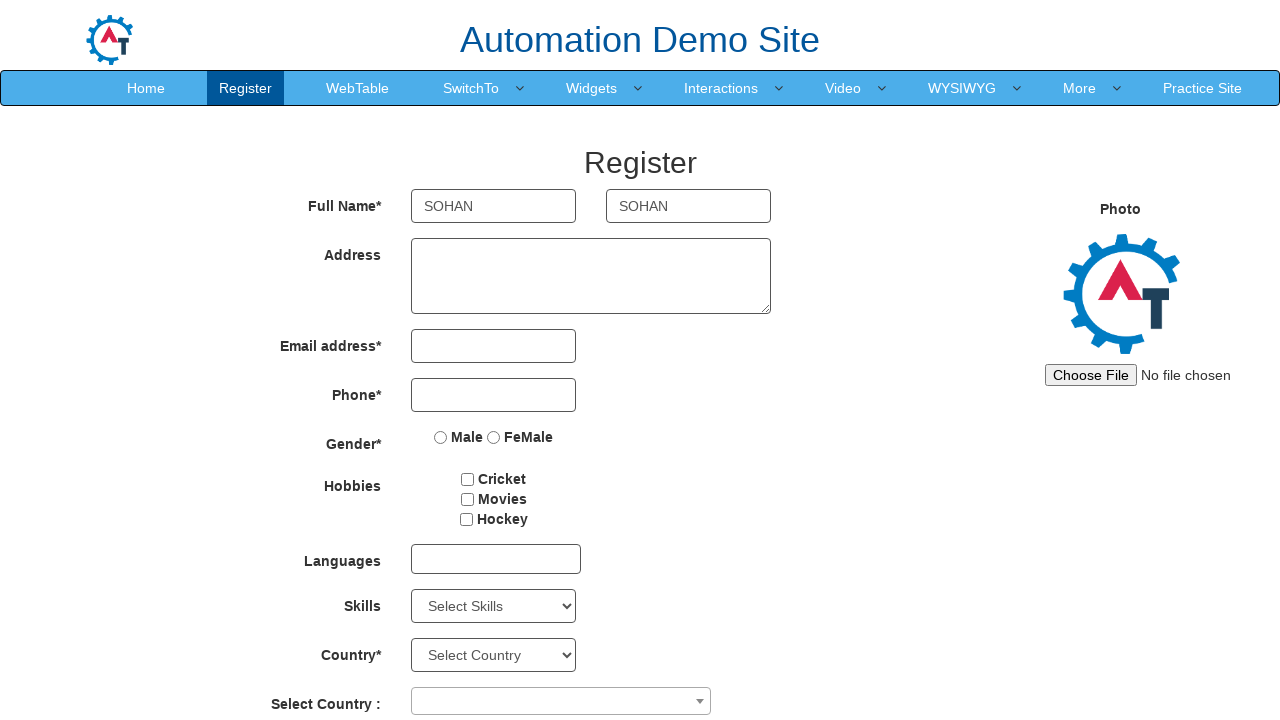